Calculates the sum of two displayed numbers and selects the correct answer from a dropdown menu before submitting the form

Starting URL: http://suninjuly.github.io/selects1.html

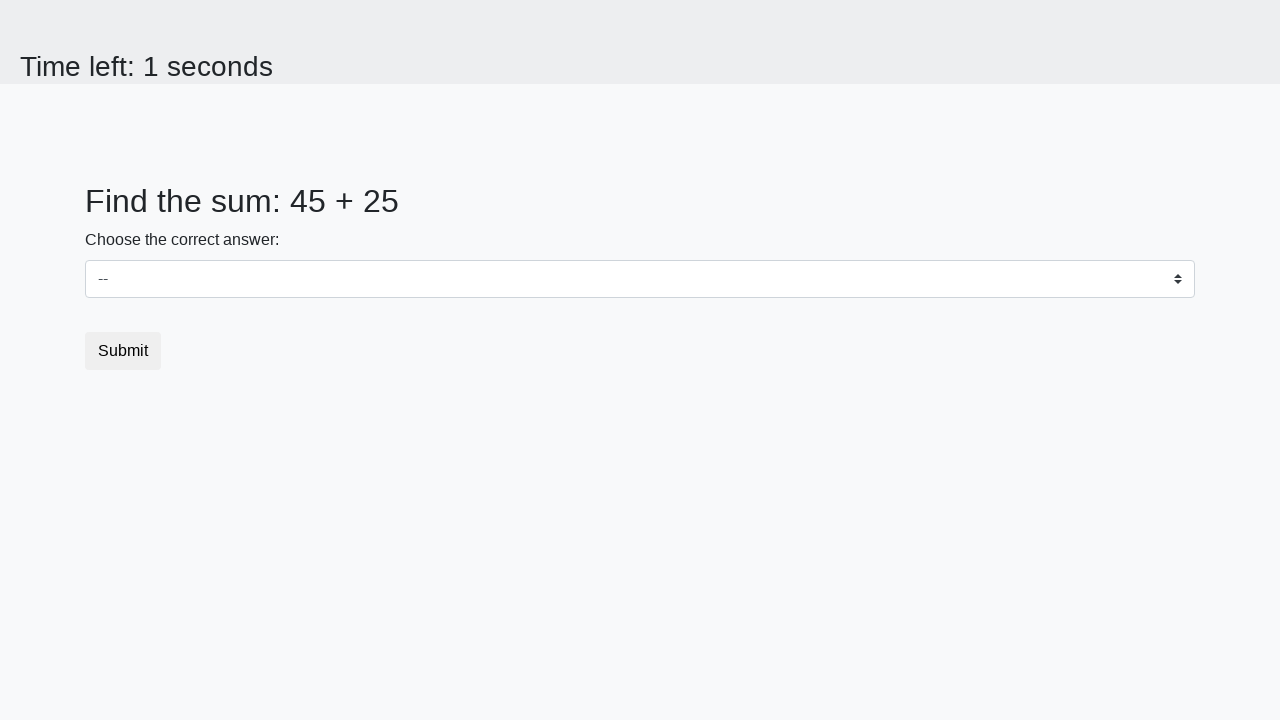

Retrieved first number from #num1 element
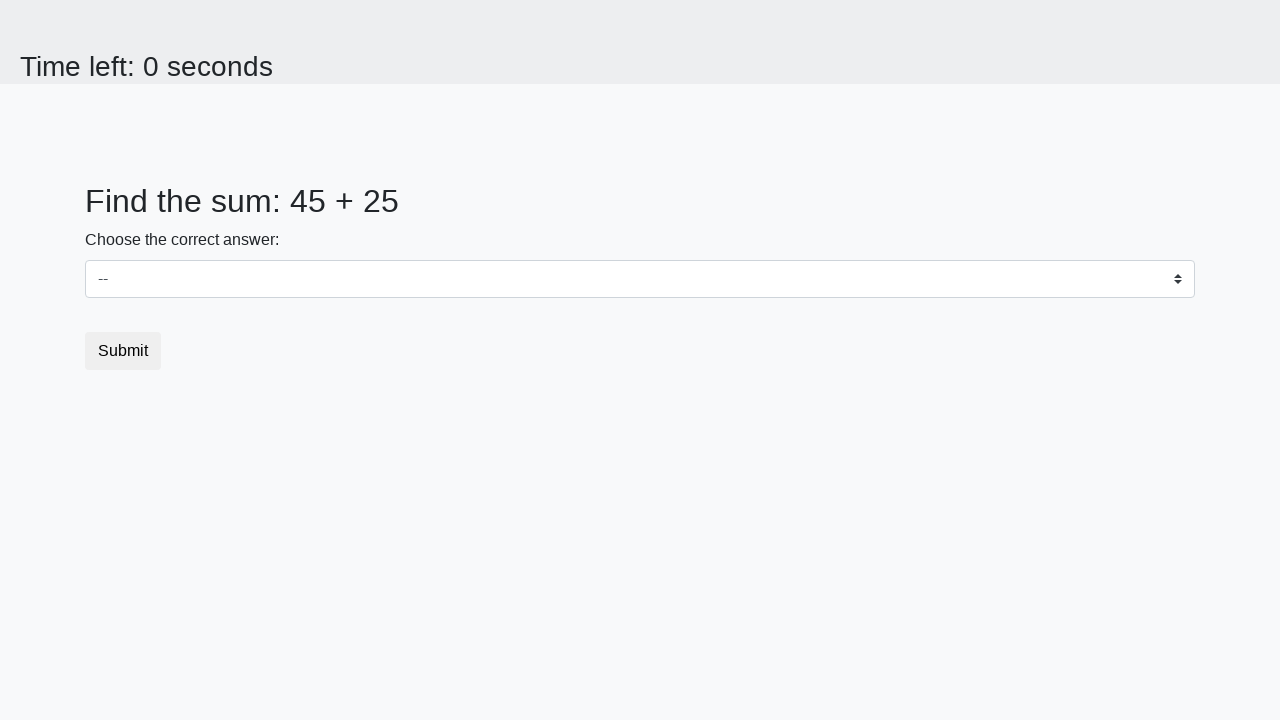

Retrieved second number from #num2 element
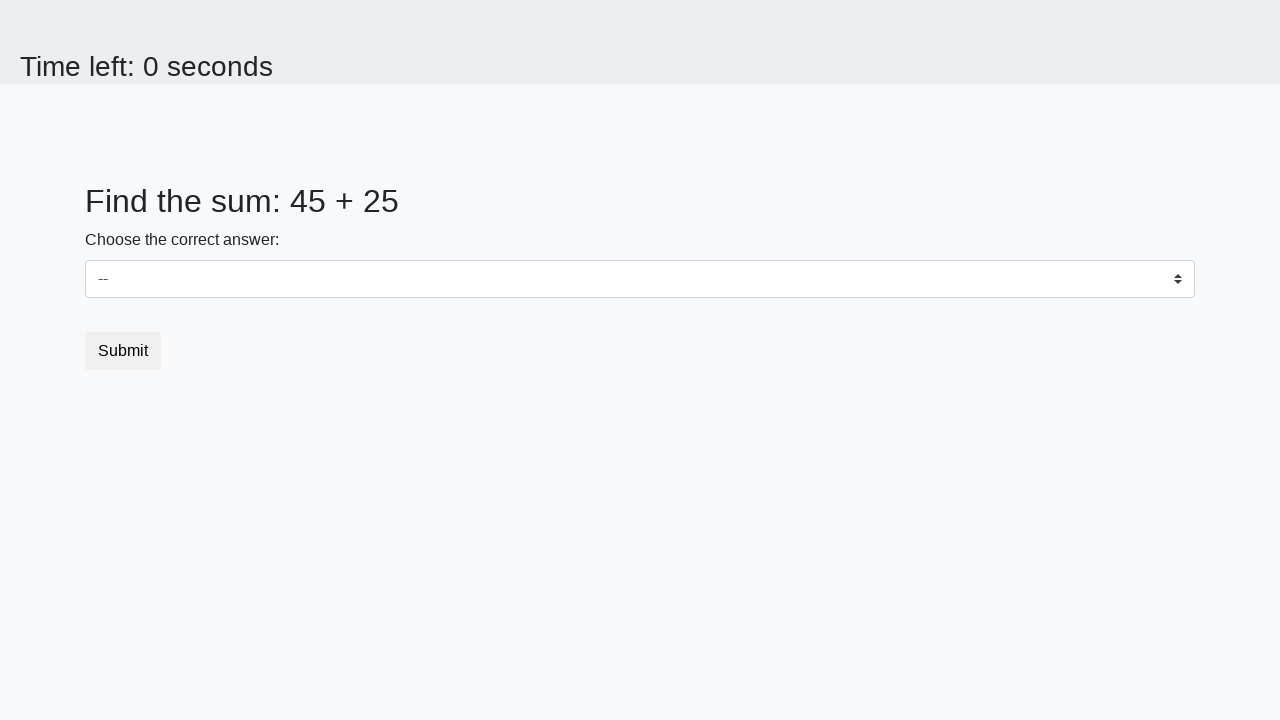

Calculated sum: 45 + 25 = 70
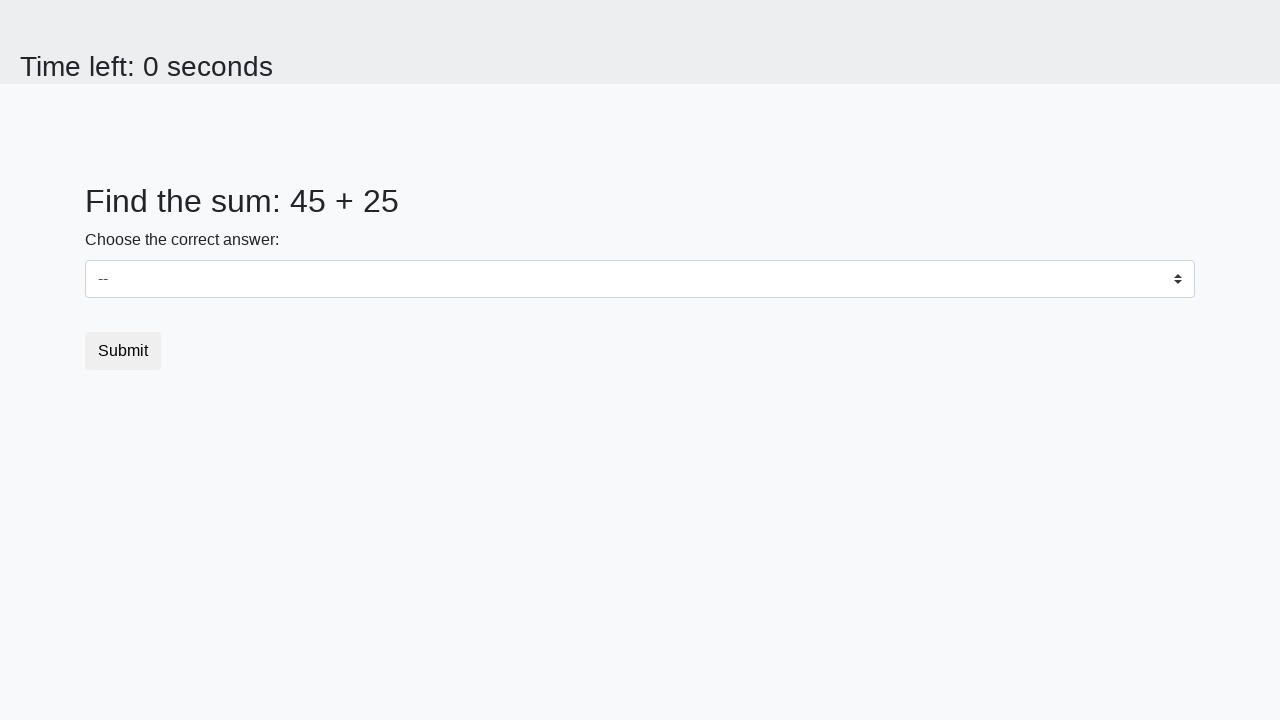

Selected sum value '70' from dropdown menu on select
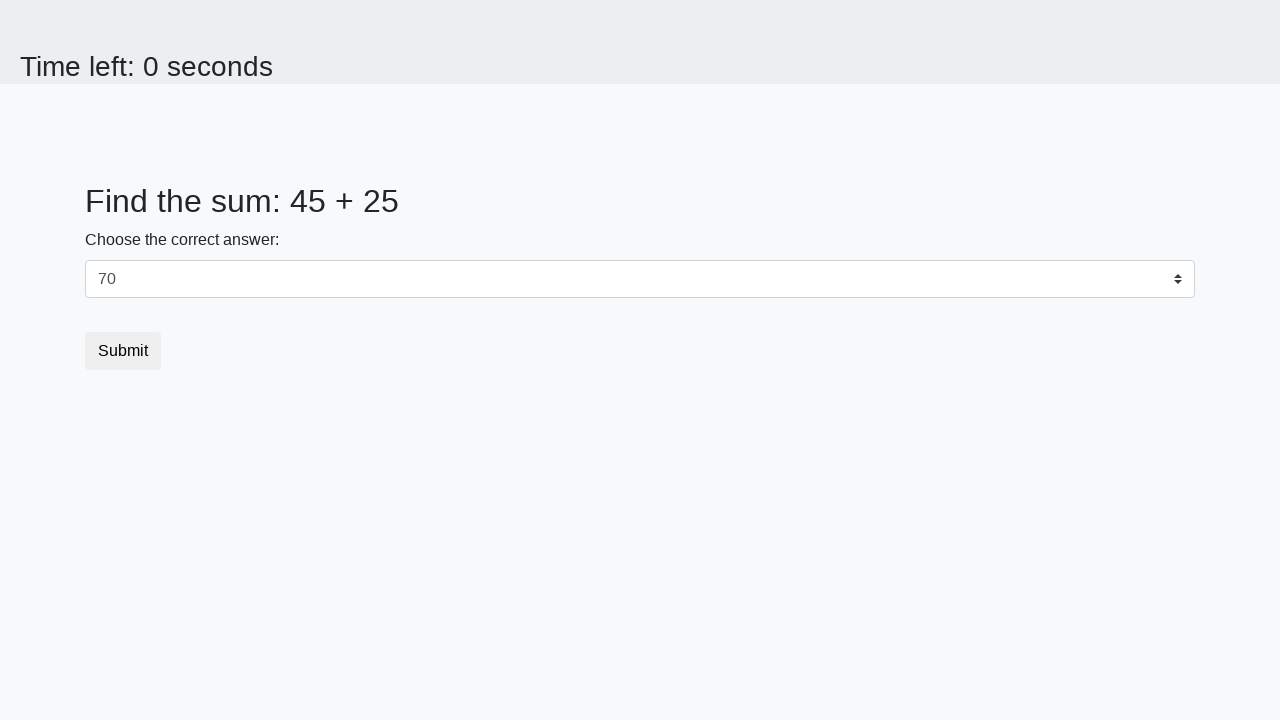

Clicked the submit button at (123, 351) on button.btn
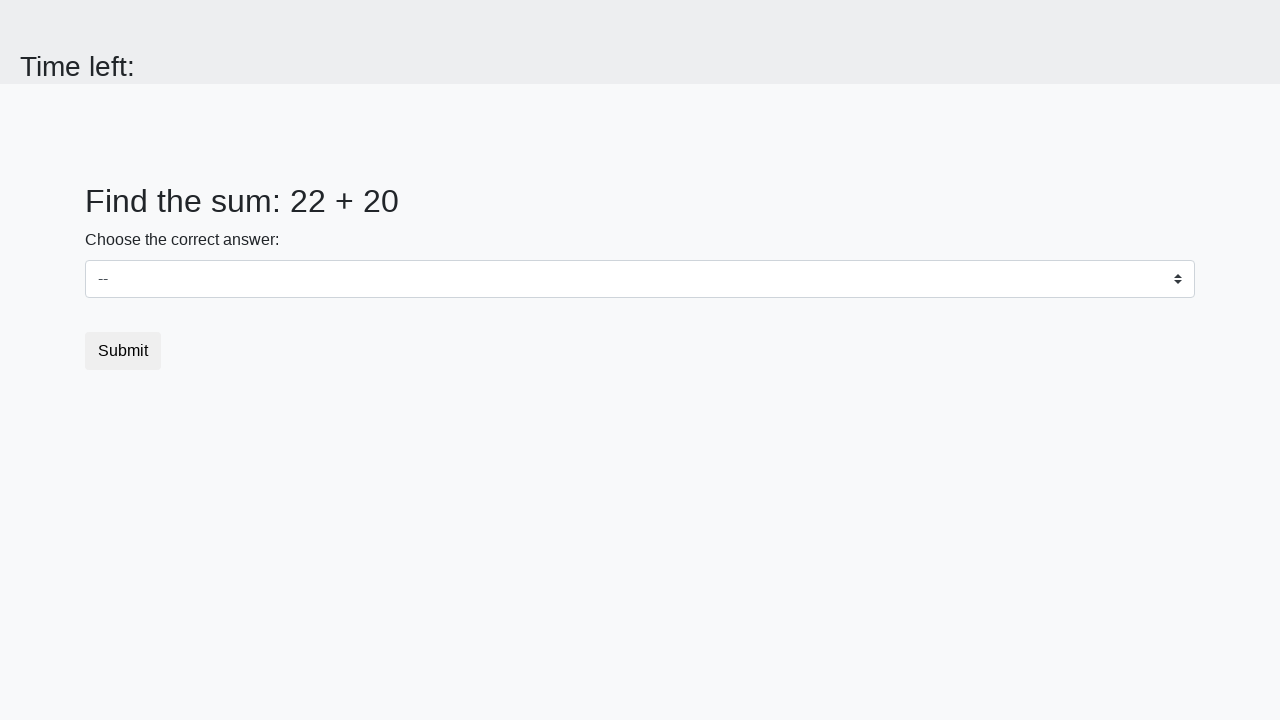

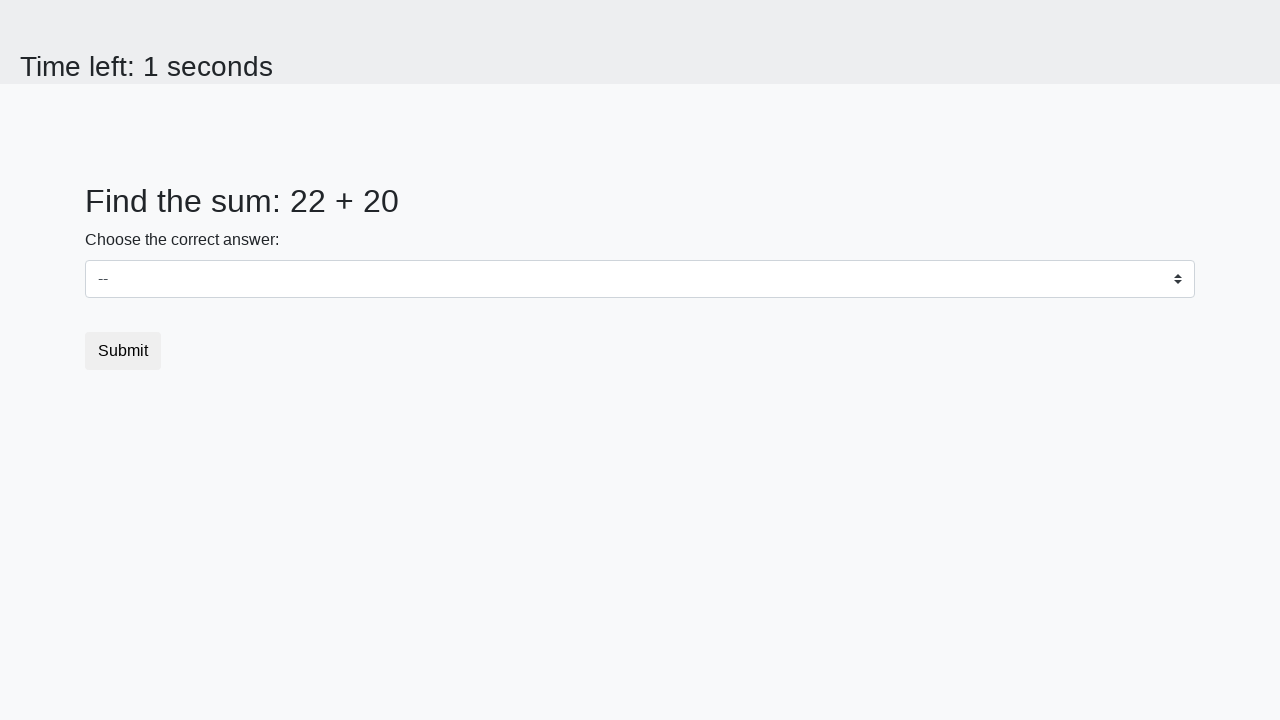